Tests browser window handling by clicking a button that opens a new tab and switching to it

Starting URL: https://demoqa.com/browser-windows

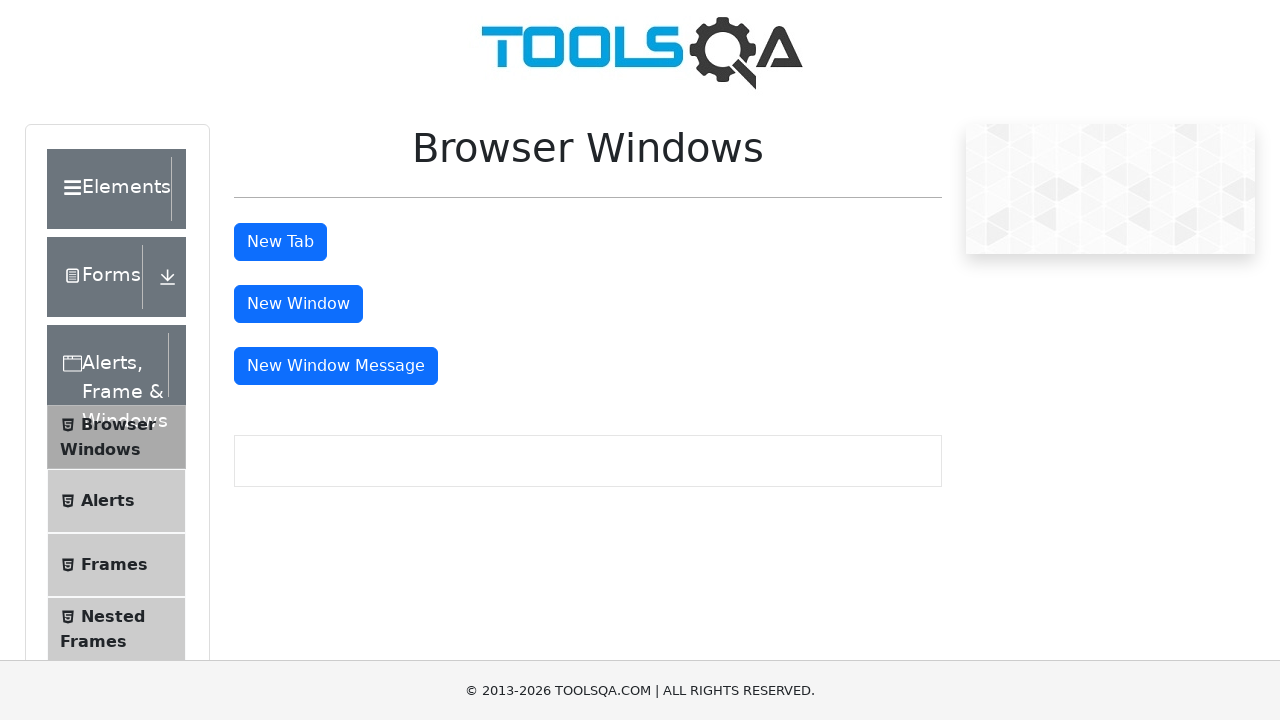

Clicked 'New Tab' button to open a new tab at (280, 242) on #tabButton
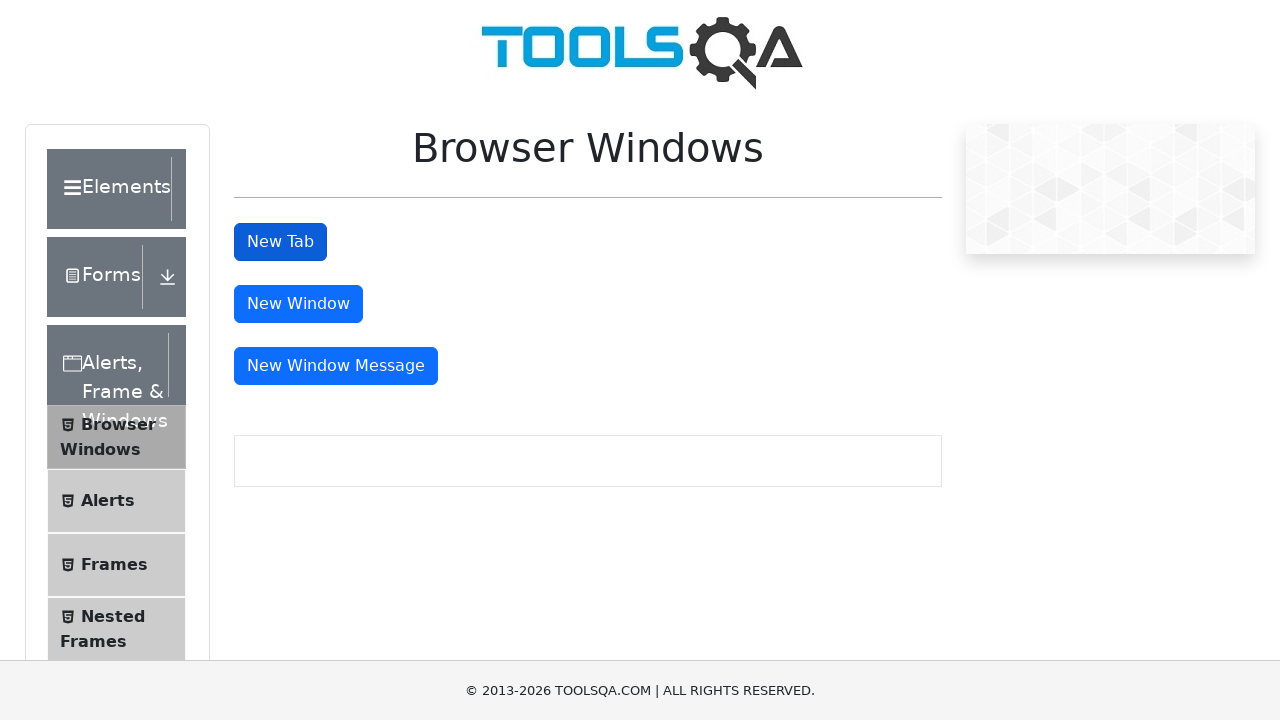

Successfully switched to the new tab
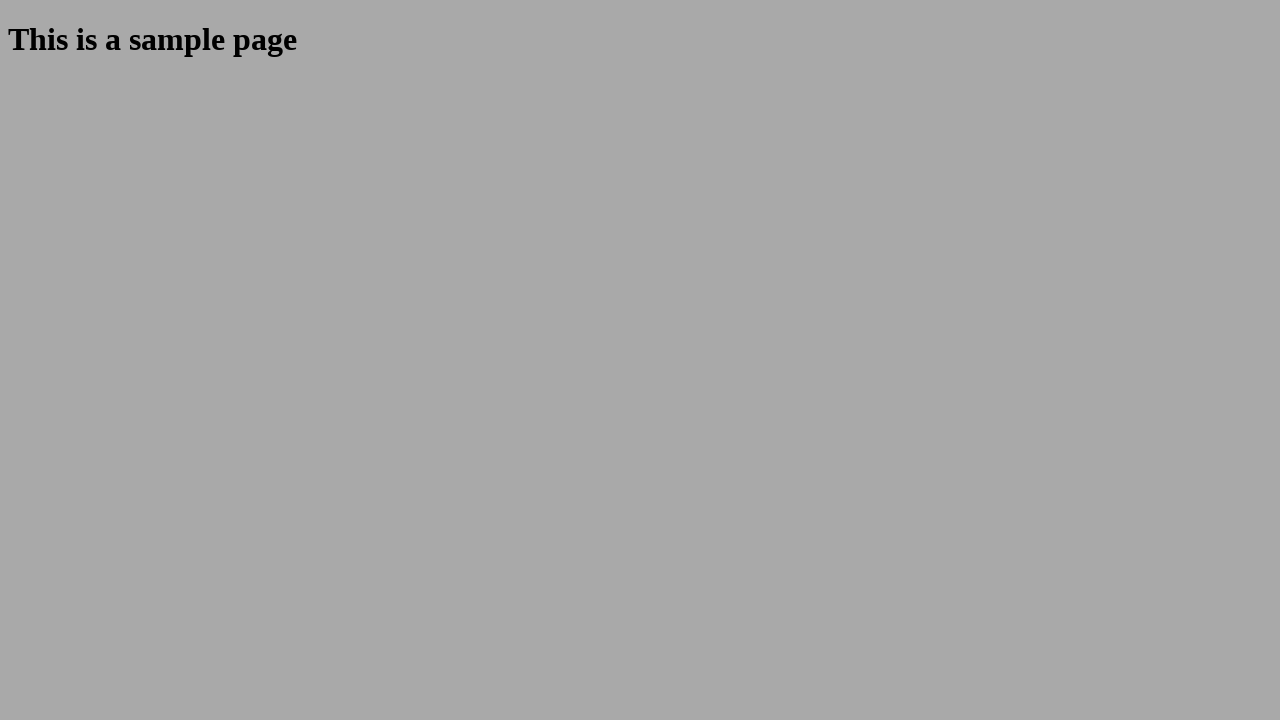

New page loaded completely
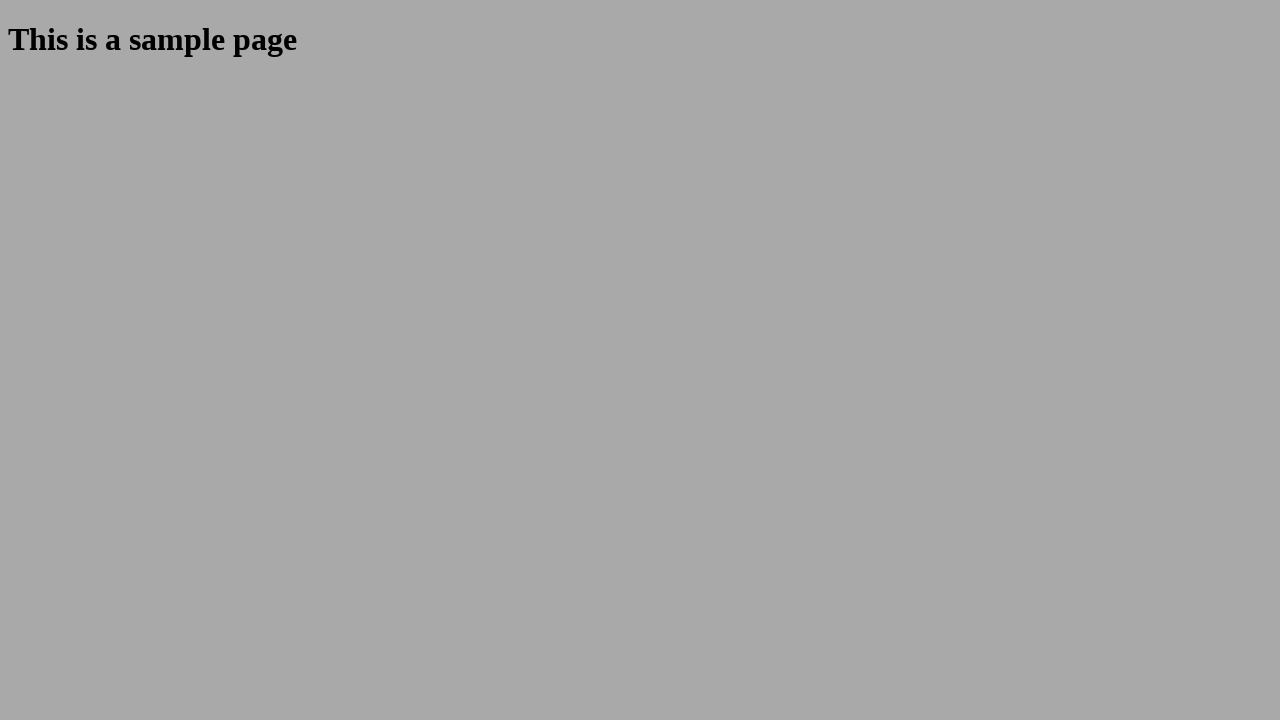

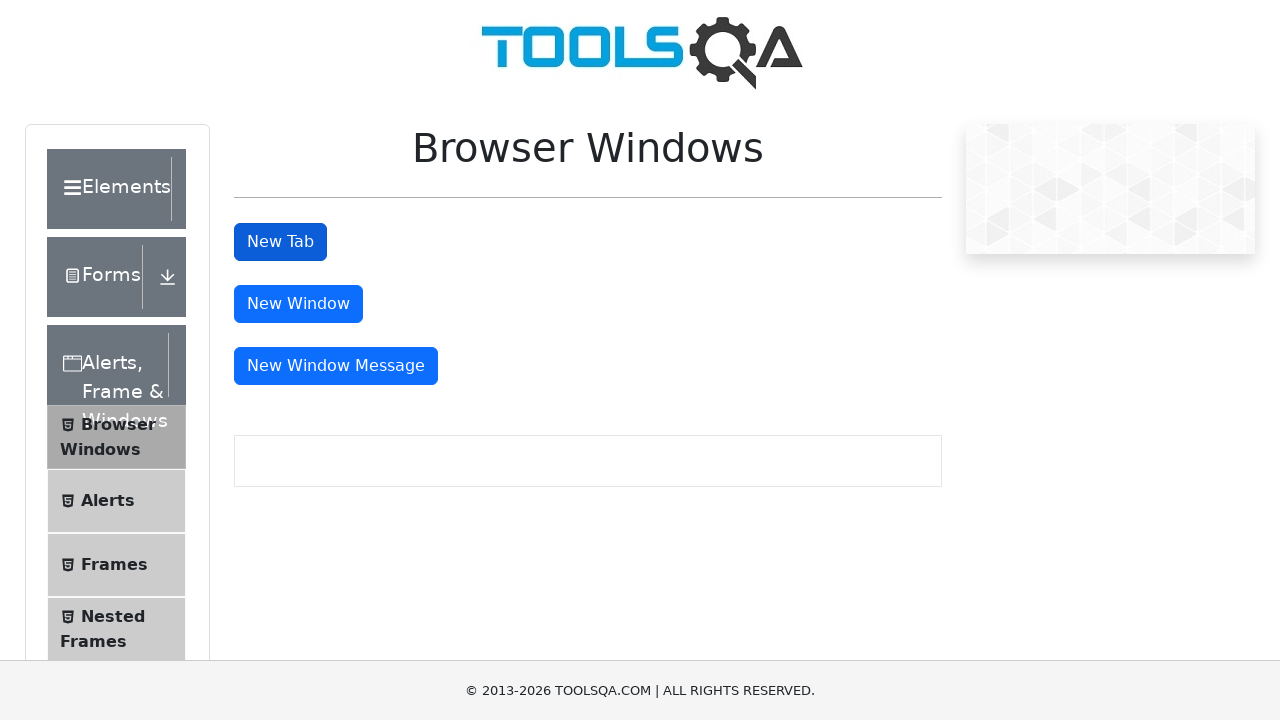